Tests that checkboxes have correct default selected states on page load

Starting URL: https://bonigarcia.dev/selenium-webdriver-java/

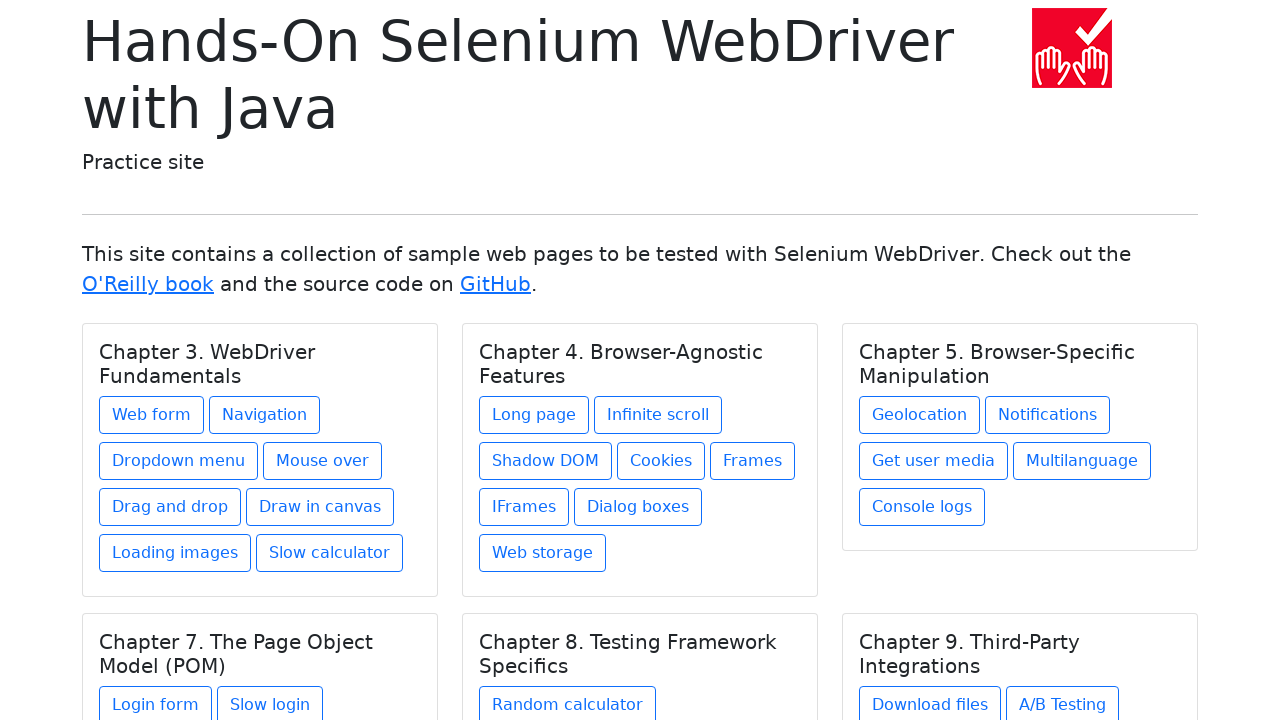

Clicked on web-form link to navigate to checkbox test page at (152, 415) on a[href='web-form.html']
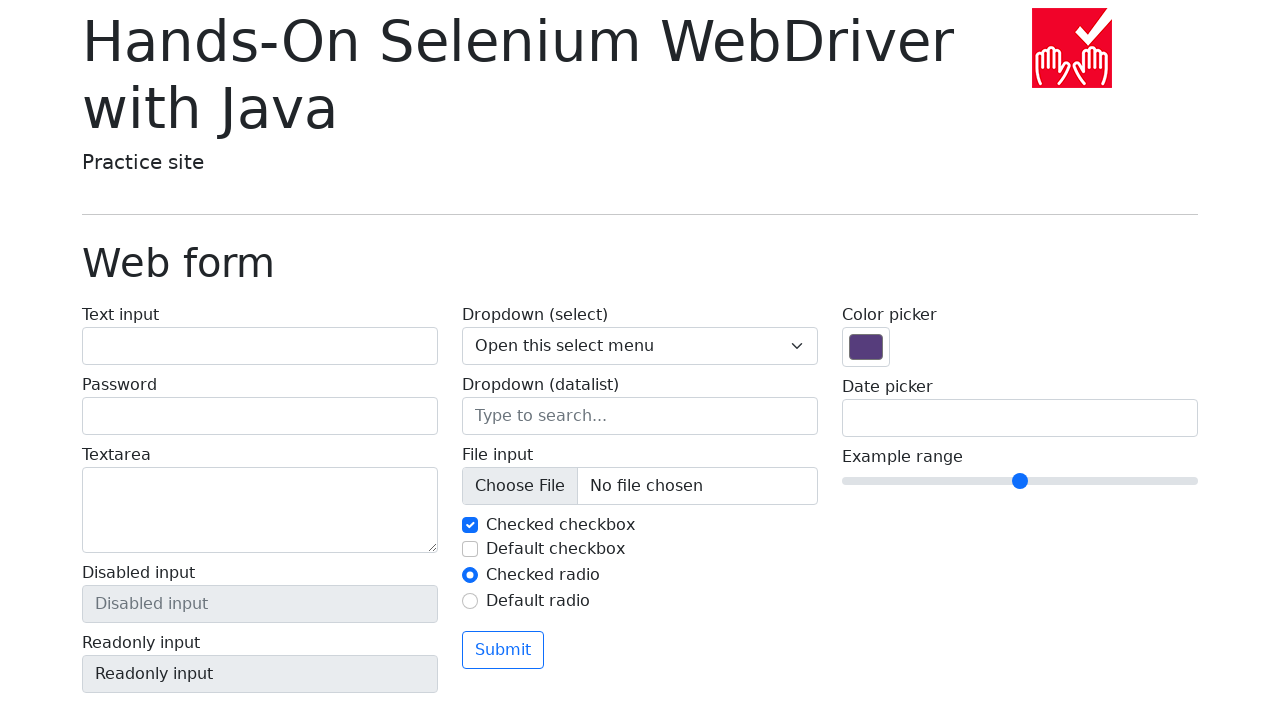

Verified that first checkbox (my-check-1) is checked by default
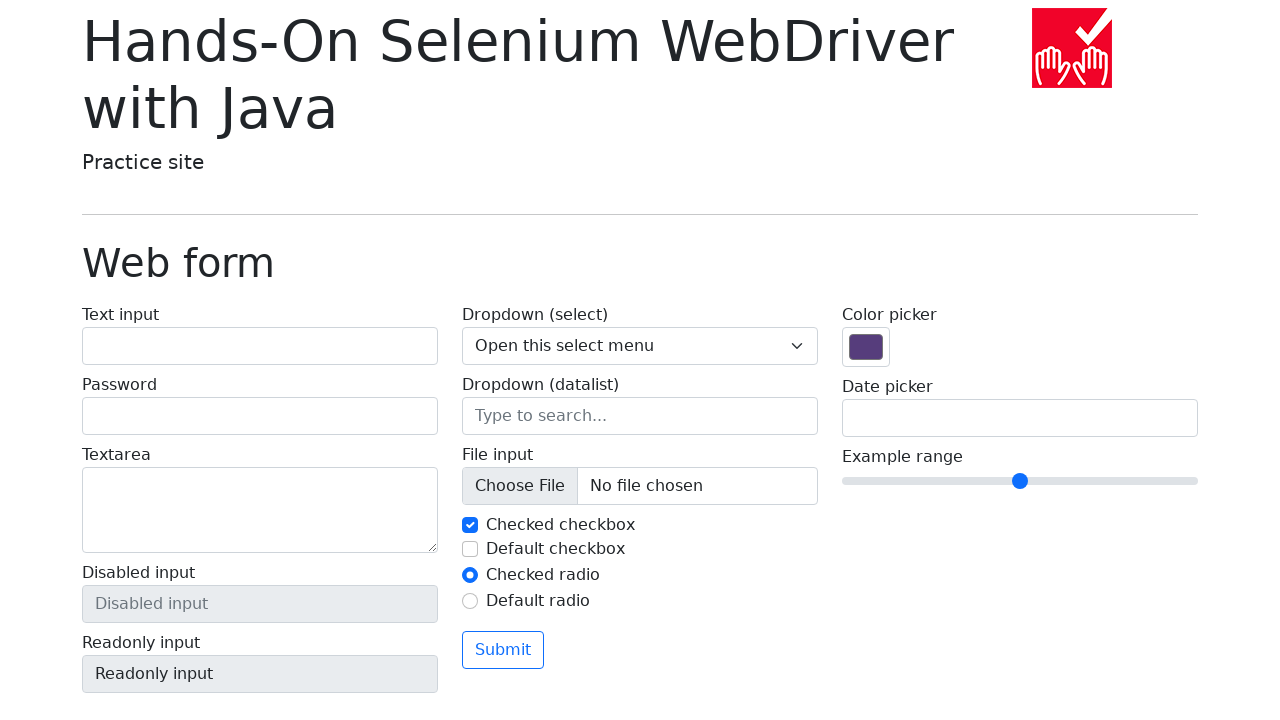

Verified that second checkbox (my-check-2) is unchecked by default
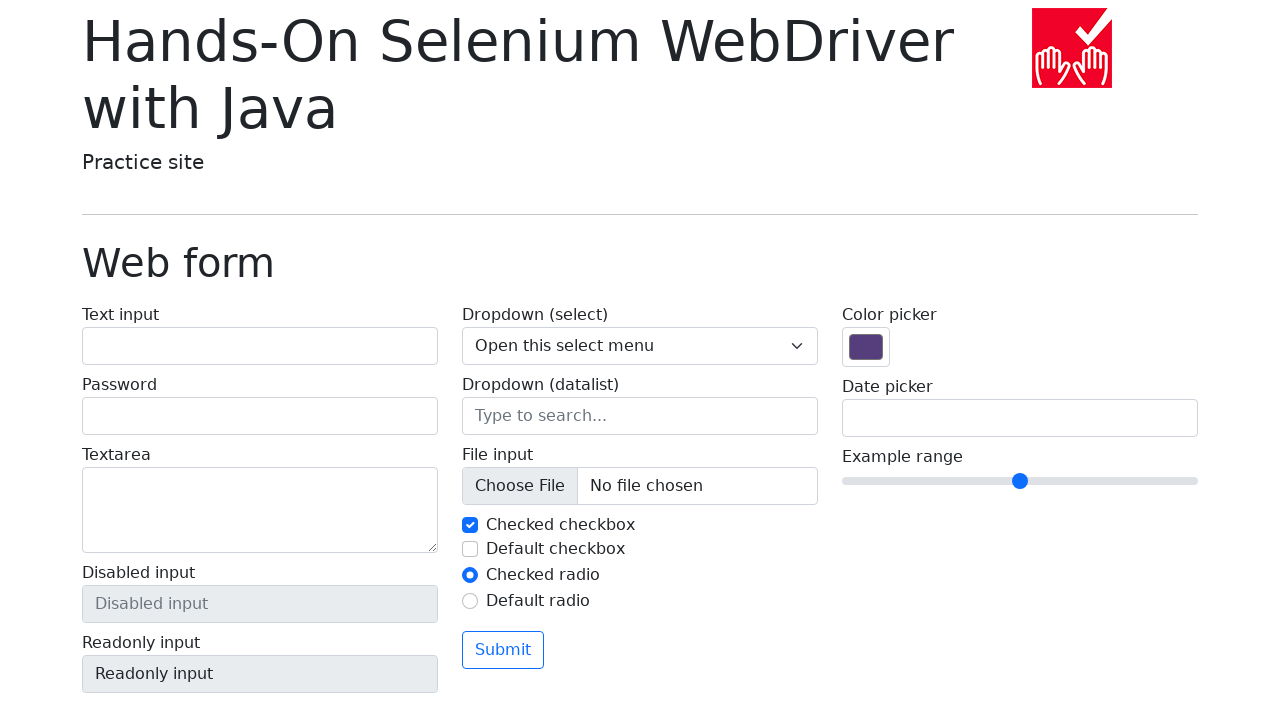

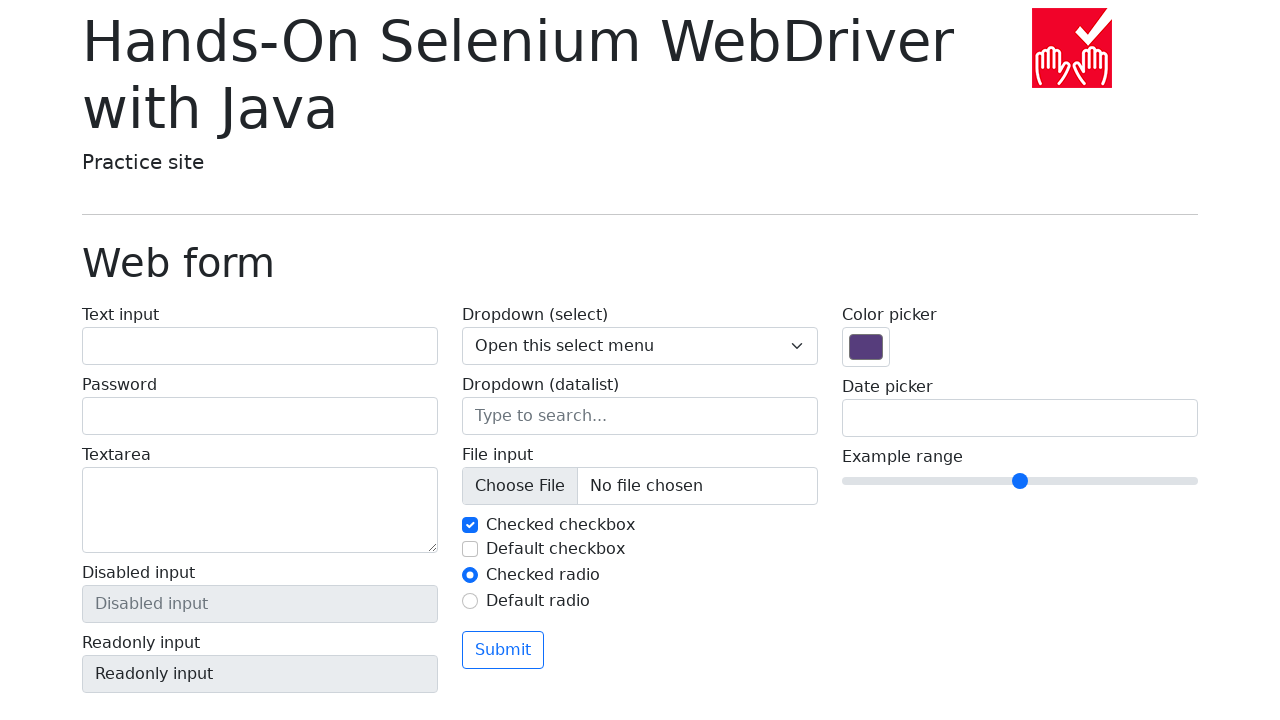